Tests browser window handling by clicking a button to open a new window, switching to the child window to perform a search, closing it, then returning to the main window and clicking the home link.

Starting URL: https://skpatro.github.io/demo/links/

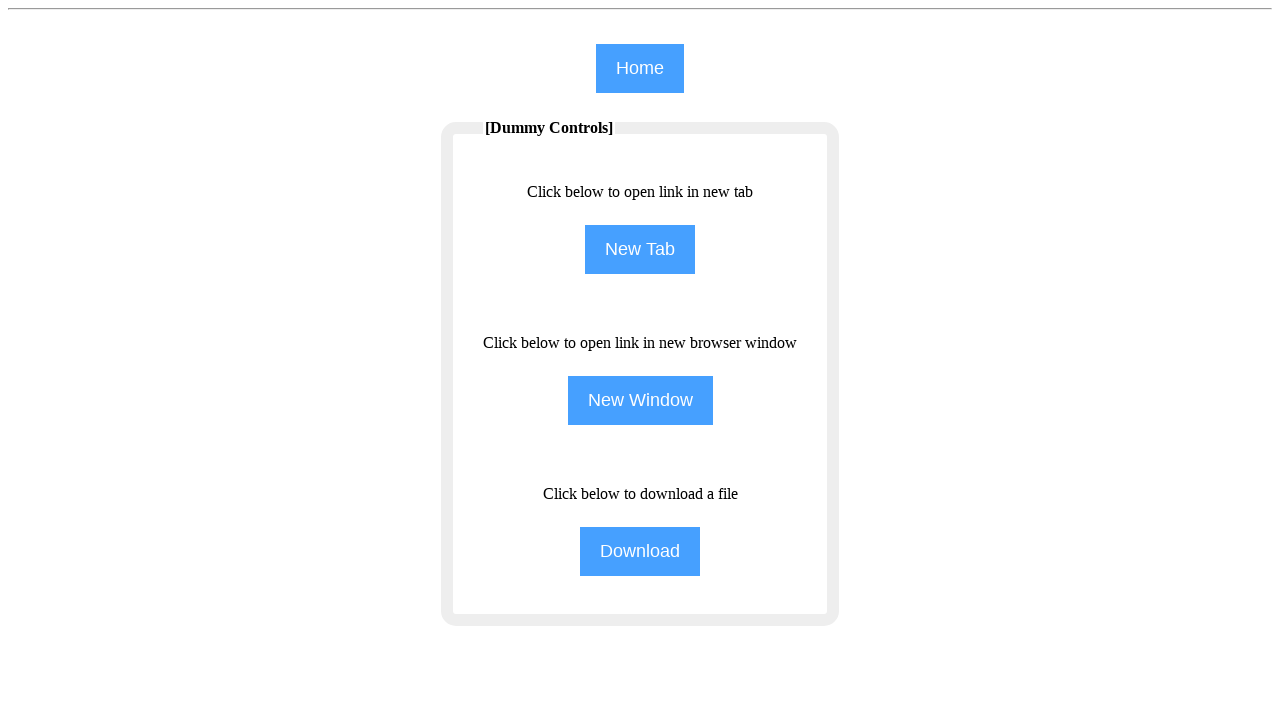

Clicked NewWindow button to open child window at (640, 400) on input[name='NewWindow']
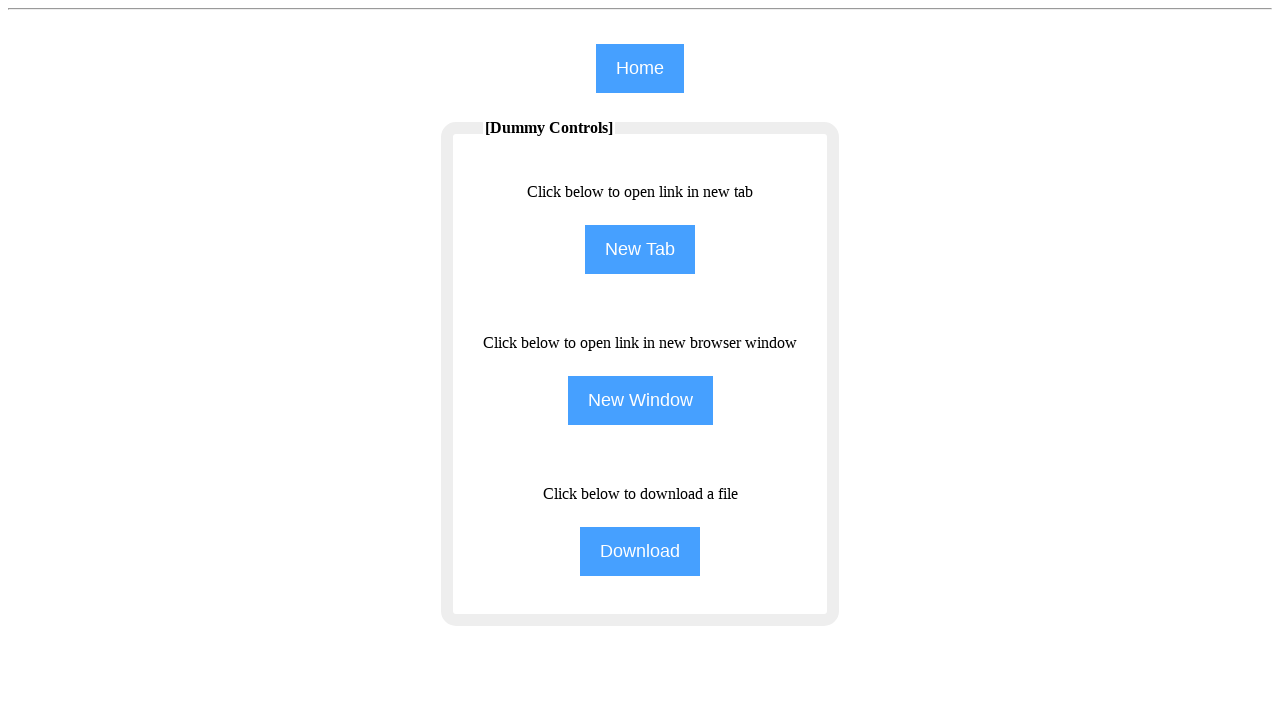

Obtained reference to child window
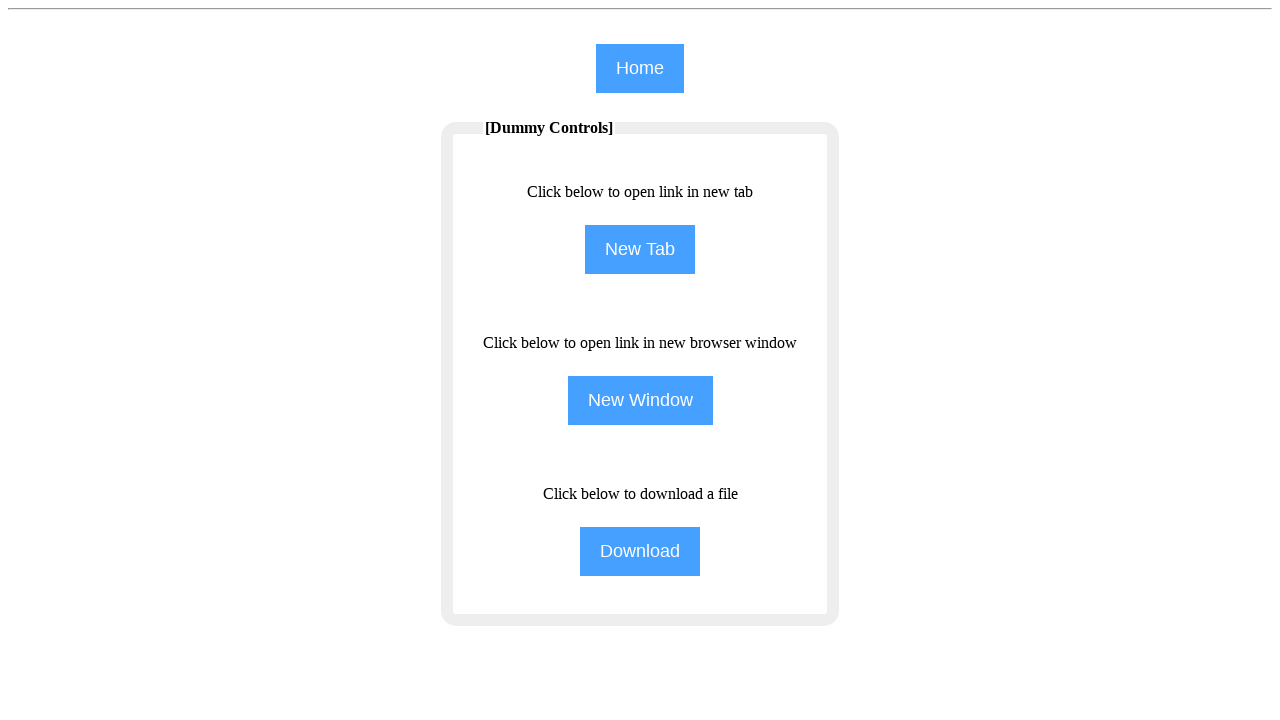

Child window finished loading
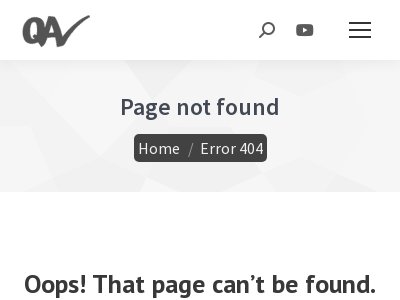

Filled search field with 'SELENIUM' in child window on input#the7-search
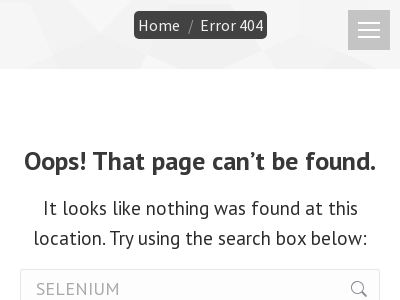

Closed child window
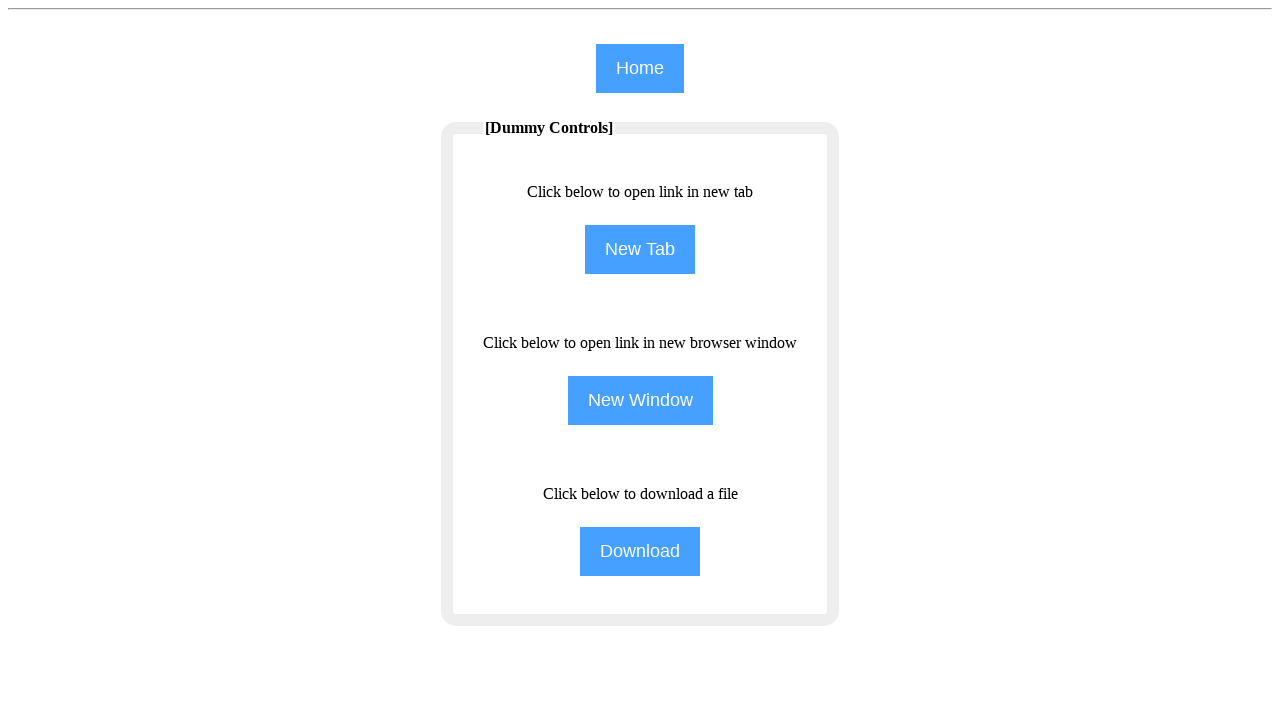

Clicked home link in main window at (640, 68) on input[name='home']
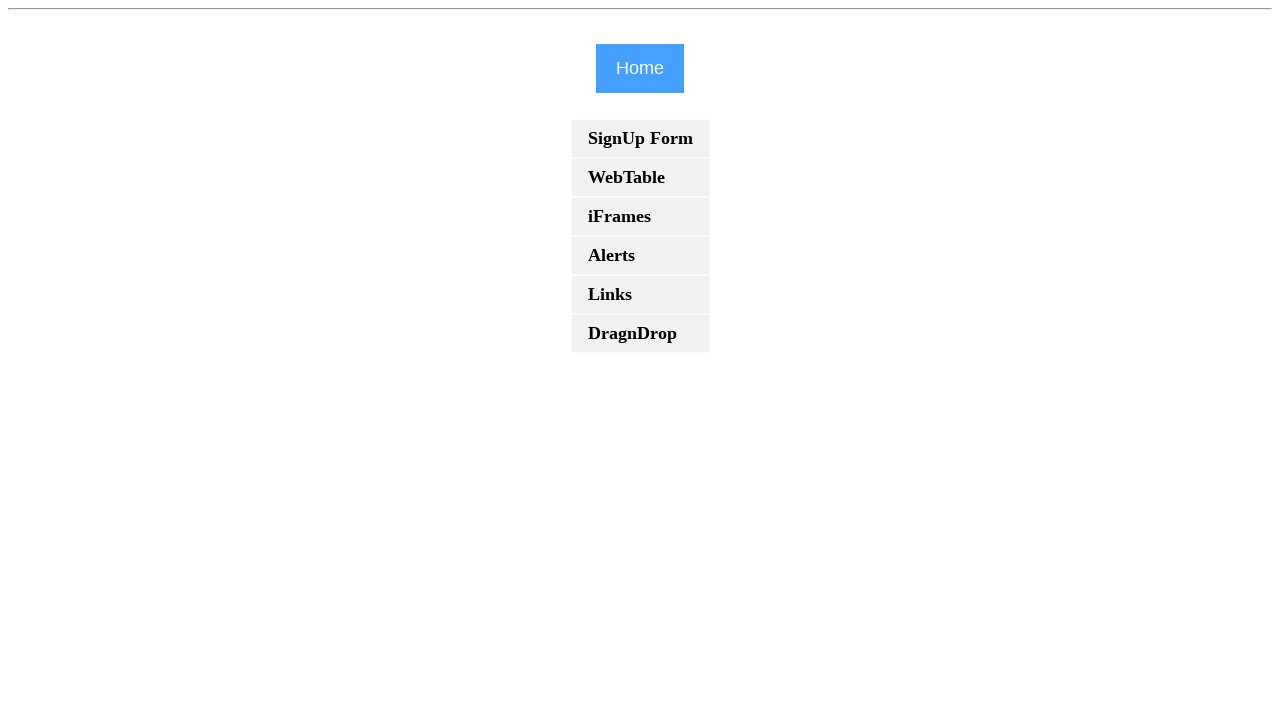

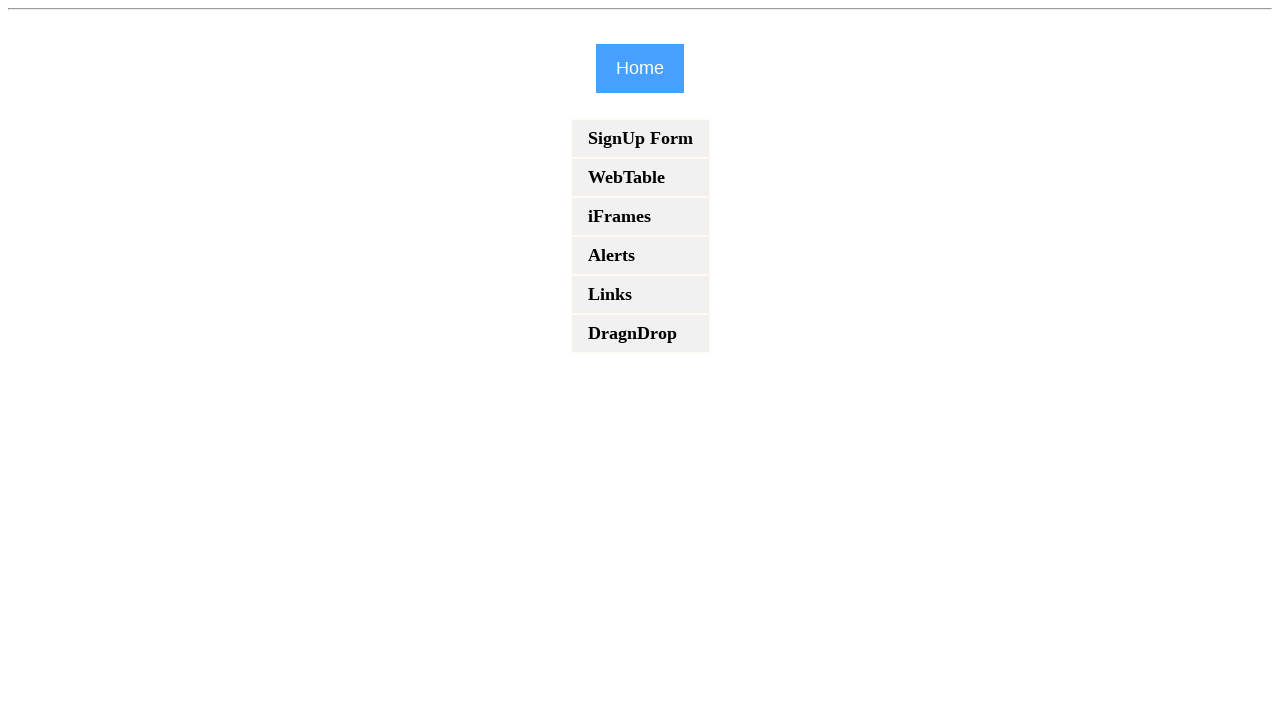